Tests various web element interactions on a demo practice form including getting element attributes, text content, CSS values, checking element visibility, and clicking a checkbox.

Starting URL: https://demoqa.com/automation-practice-form

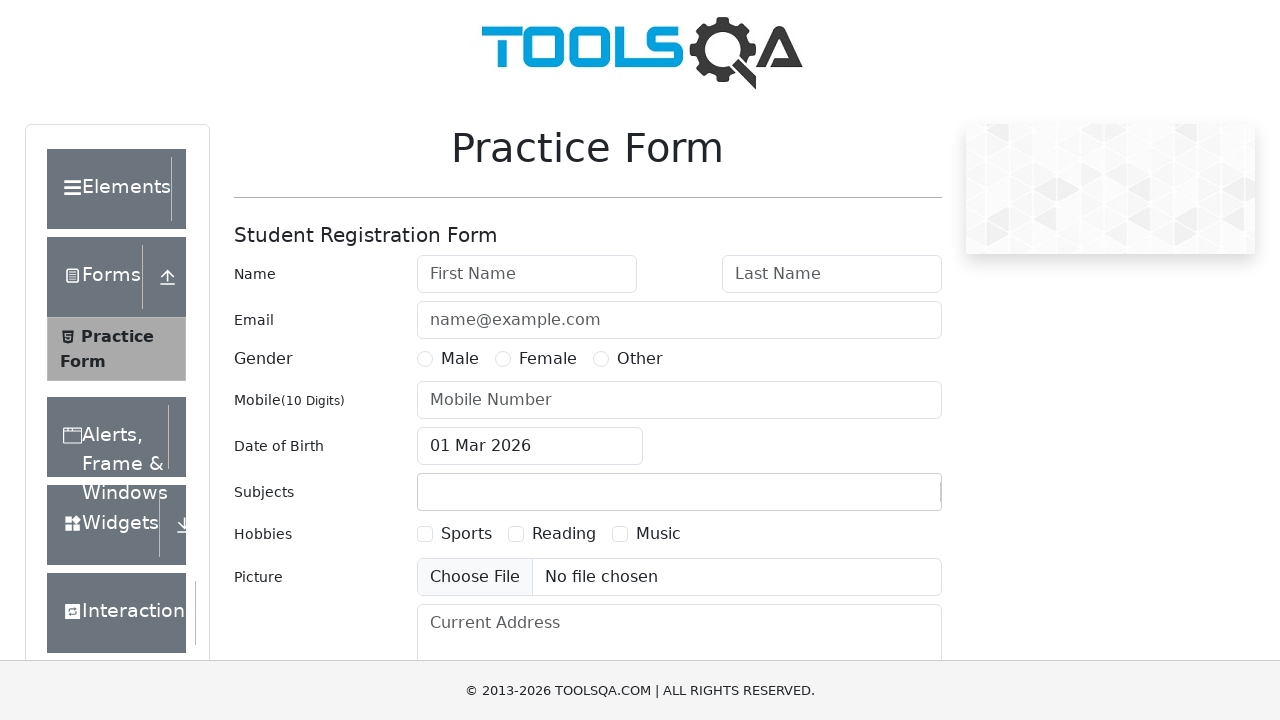

Waited for email input field to load on the form
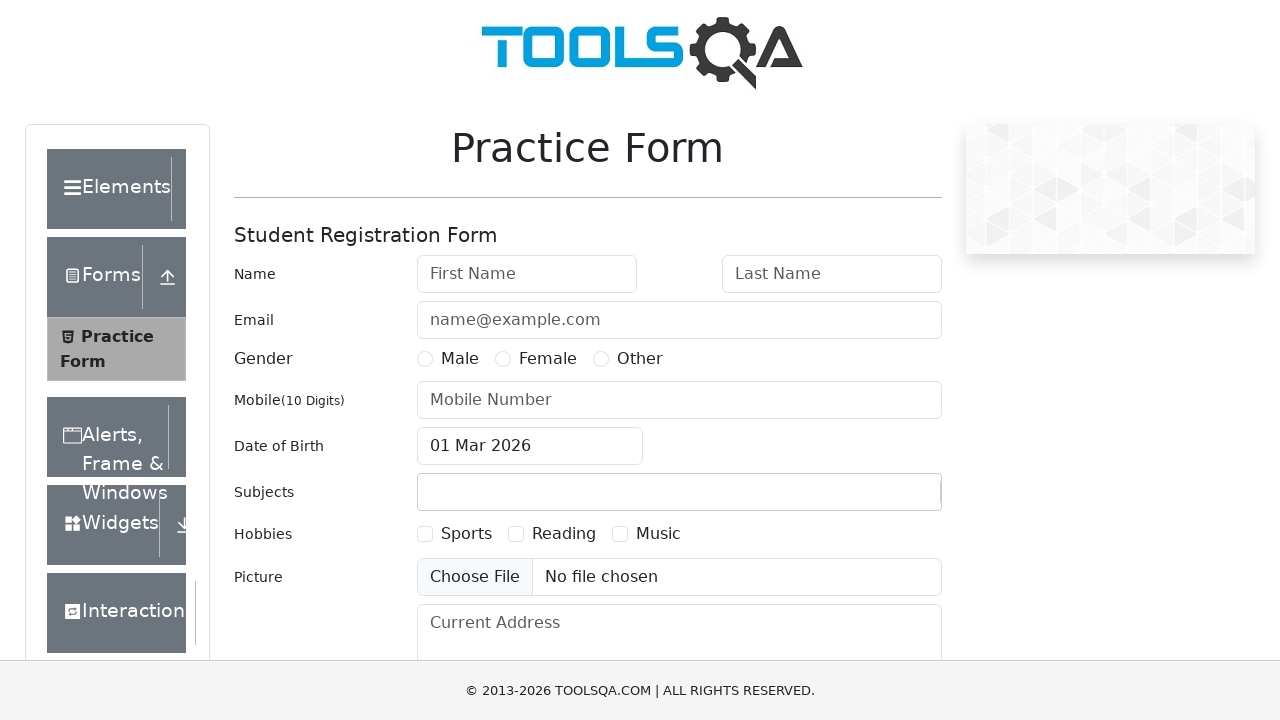

Retrieved email pattern attribute: ^([a-zA-Z0-9_\-\.]+)@([a-zA-Z0-9_\-\.]+)\.([a-zA-Z]{2,5})$
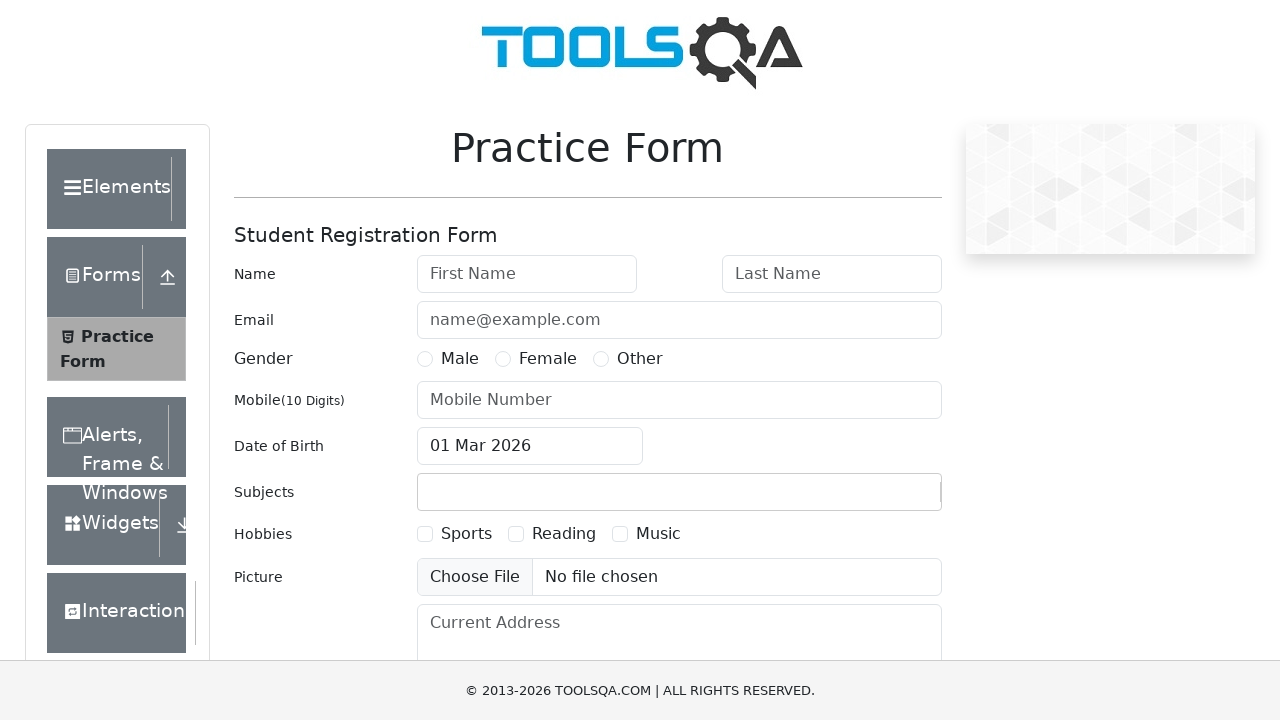

Retrieved header text: Student Registration Form
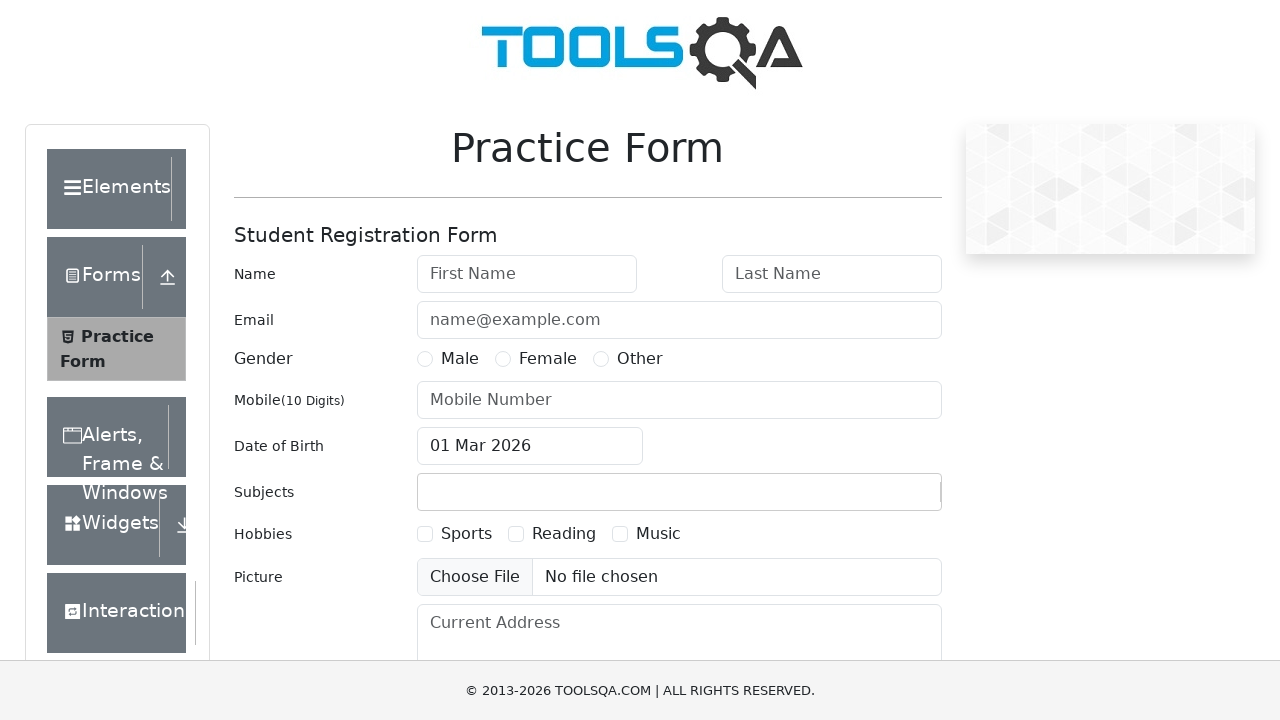

Verified email field is visible
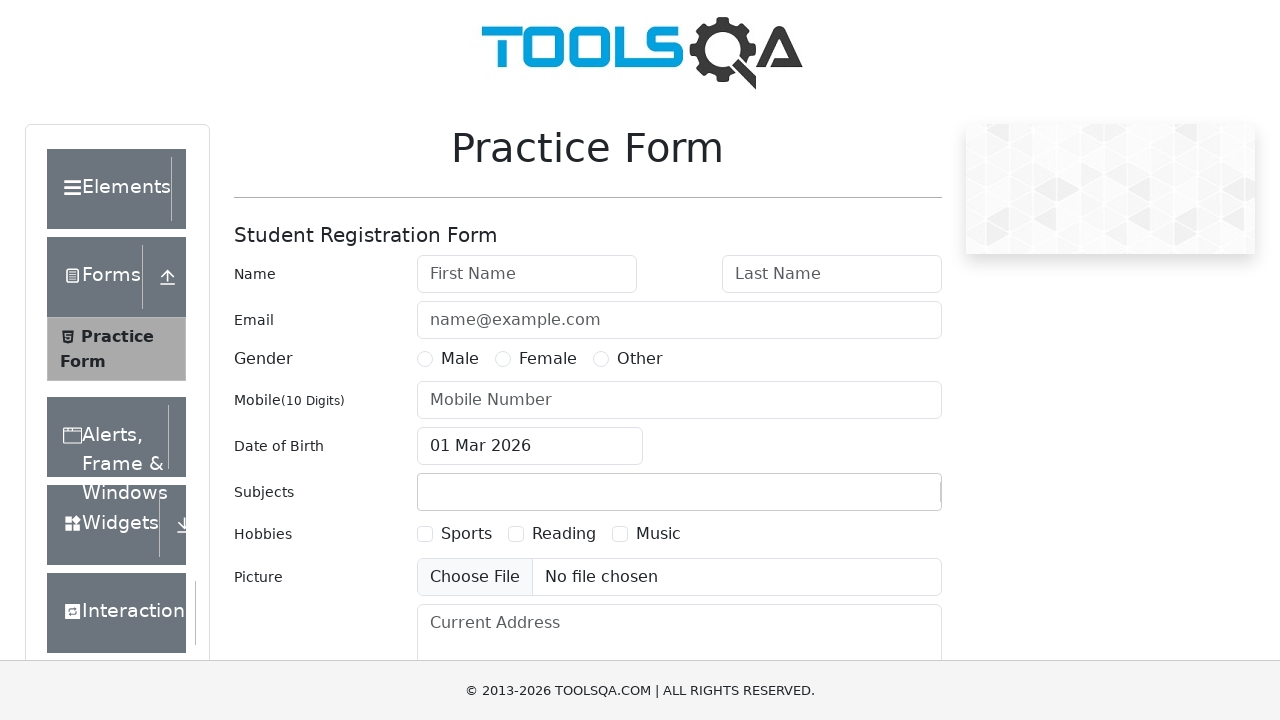

Clicked on Sports checkbox at (466, 534) on xpath=//label[contains(text(),'Sports')]
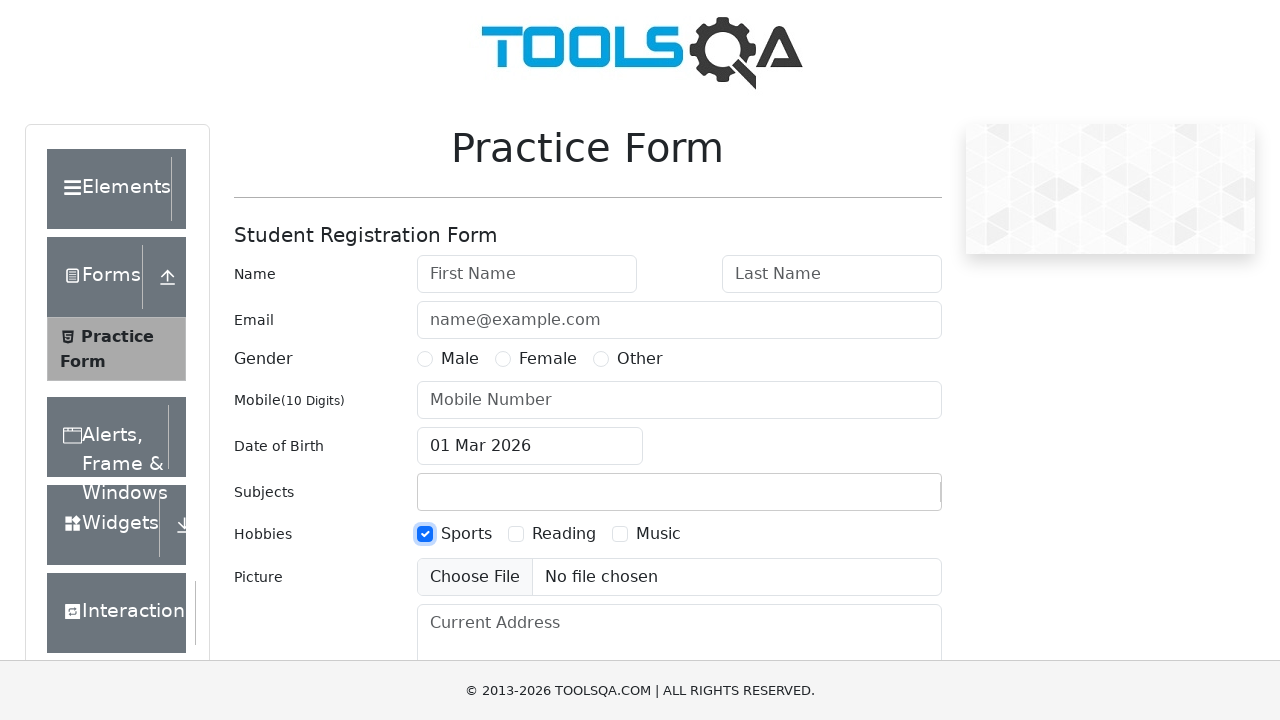

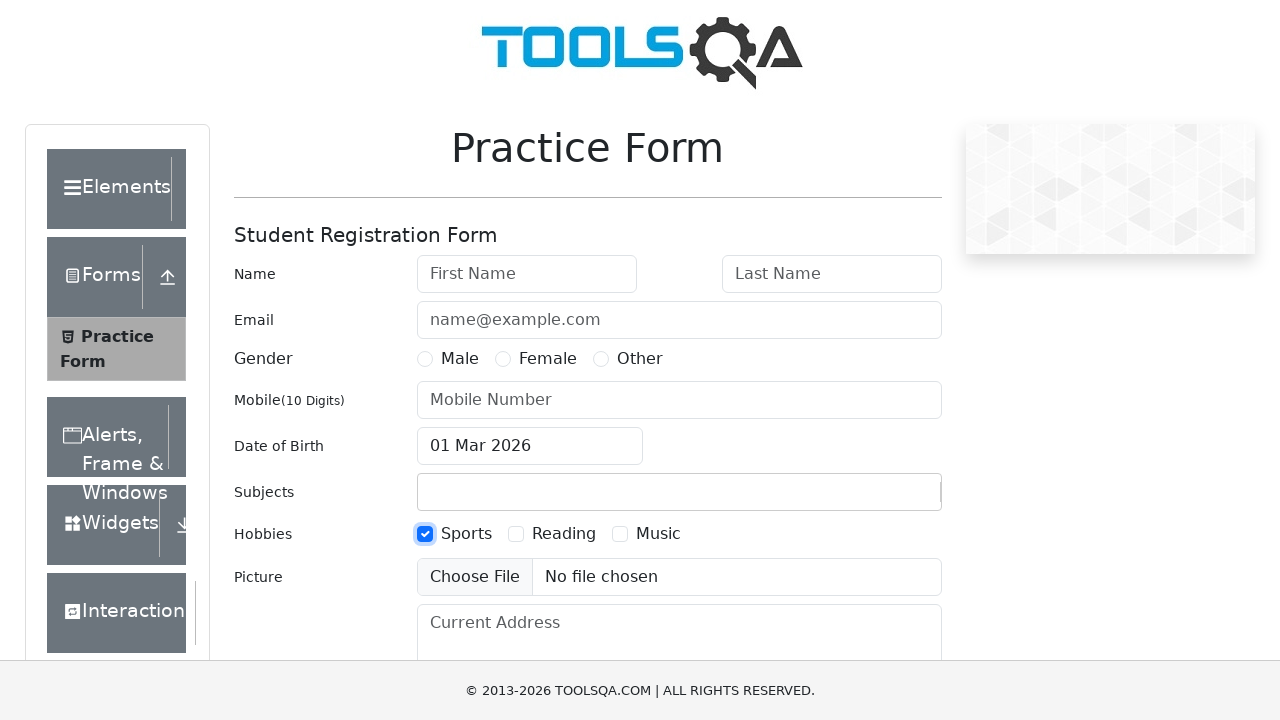